Tests that the New Game button is displayed with correct text

Starting URL: https://4ark.me/2048/

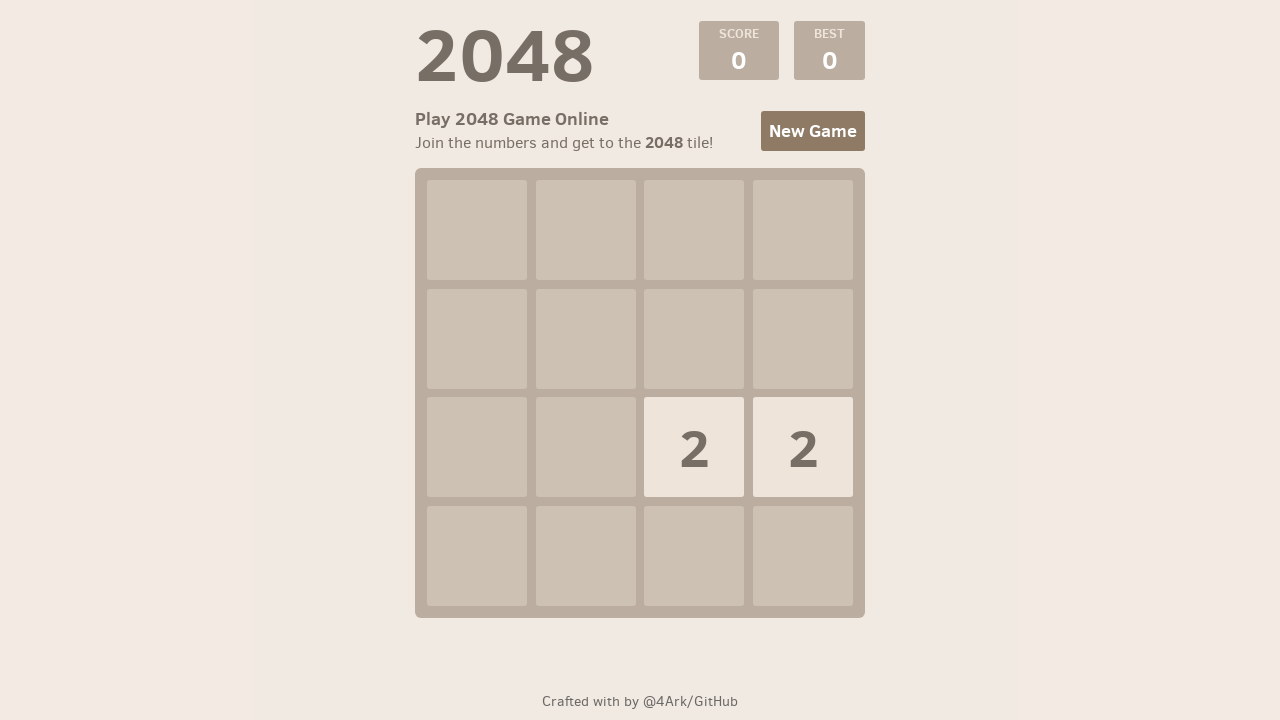

Navigated to 2048 game page at https://4ark.me/2048/
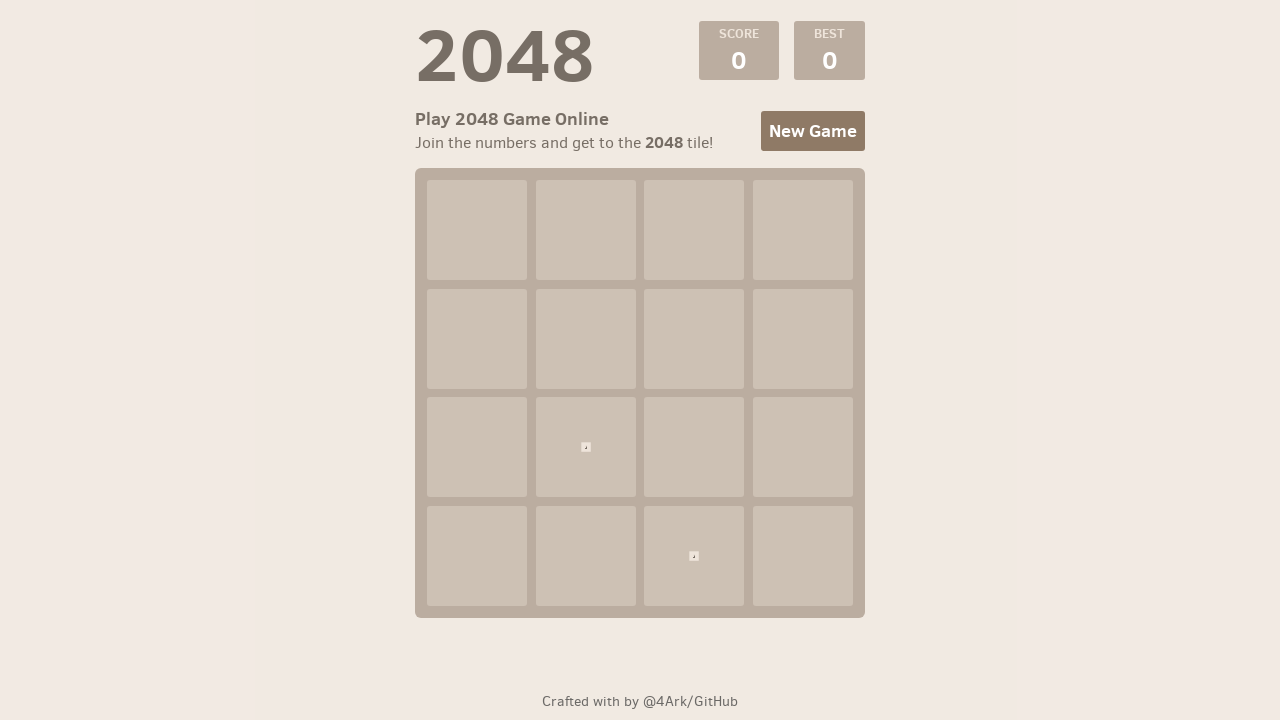

Game loaded - new tile selector appeared
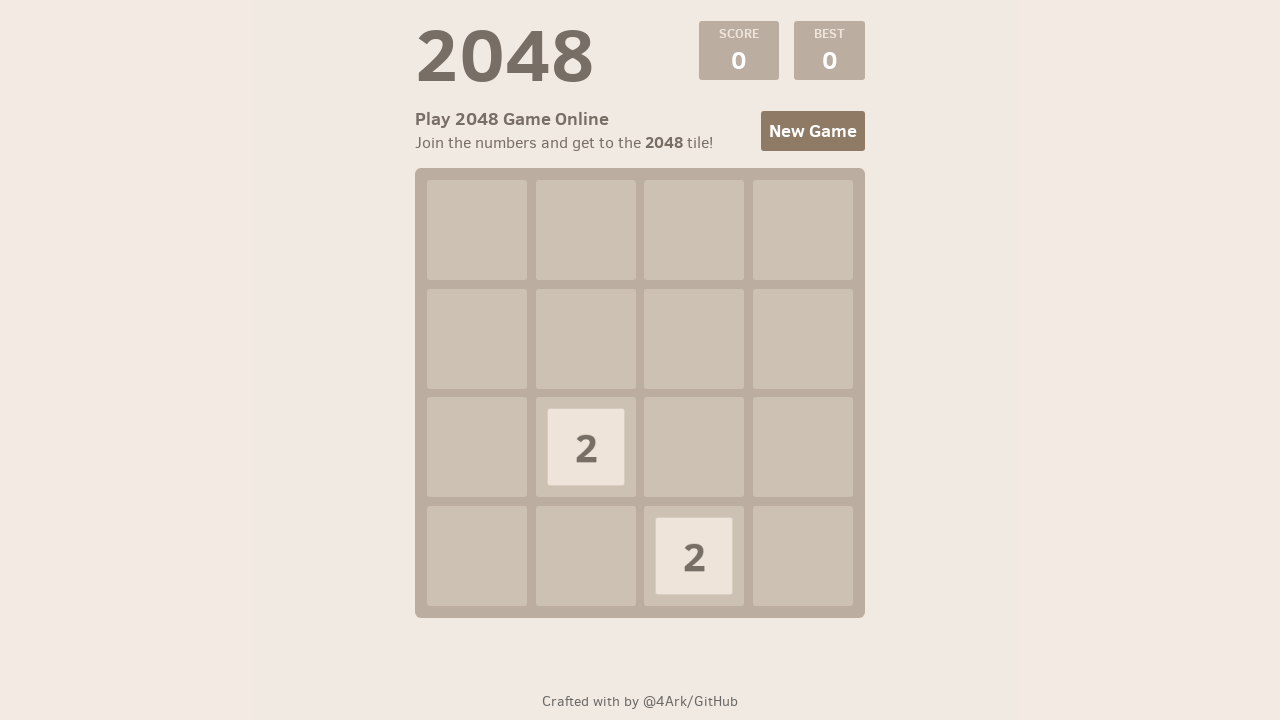

Located the New Game button element
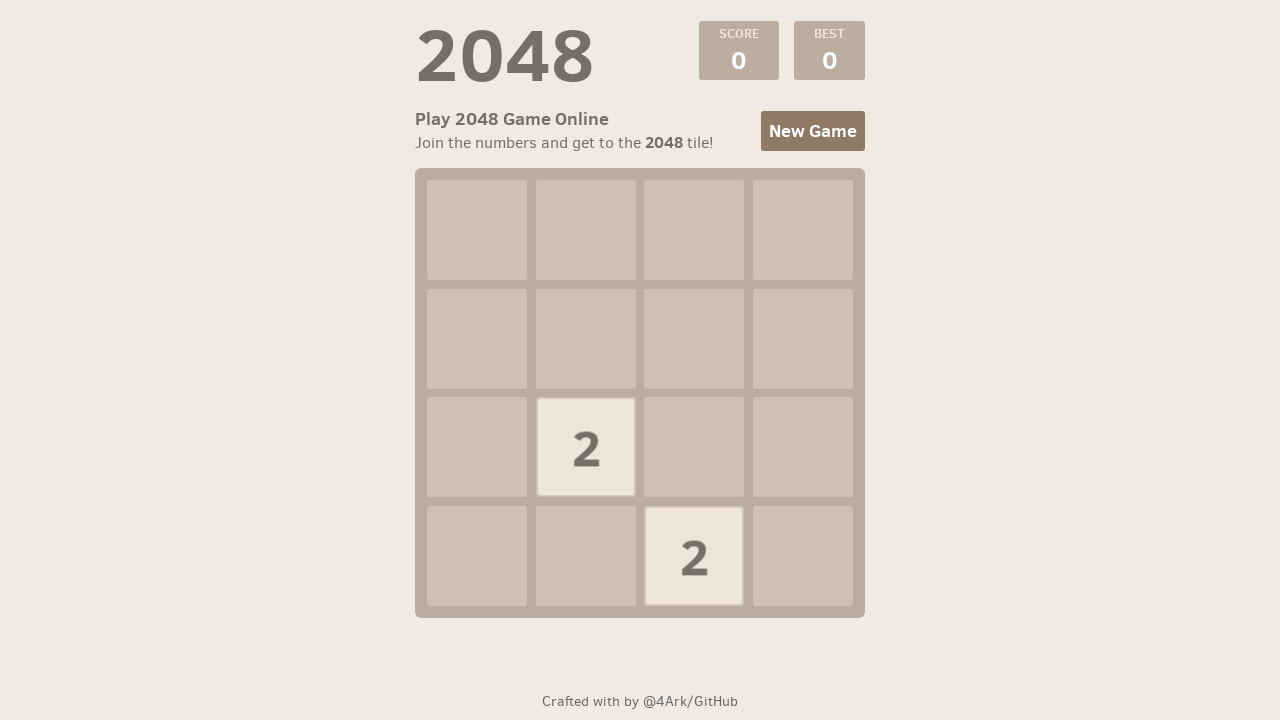

Retrieved New Game button text content: 'New Game'
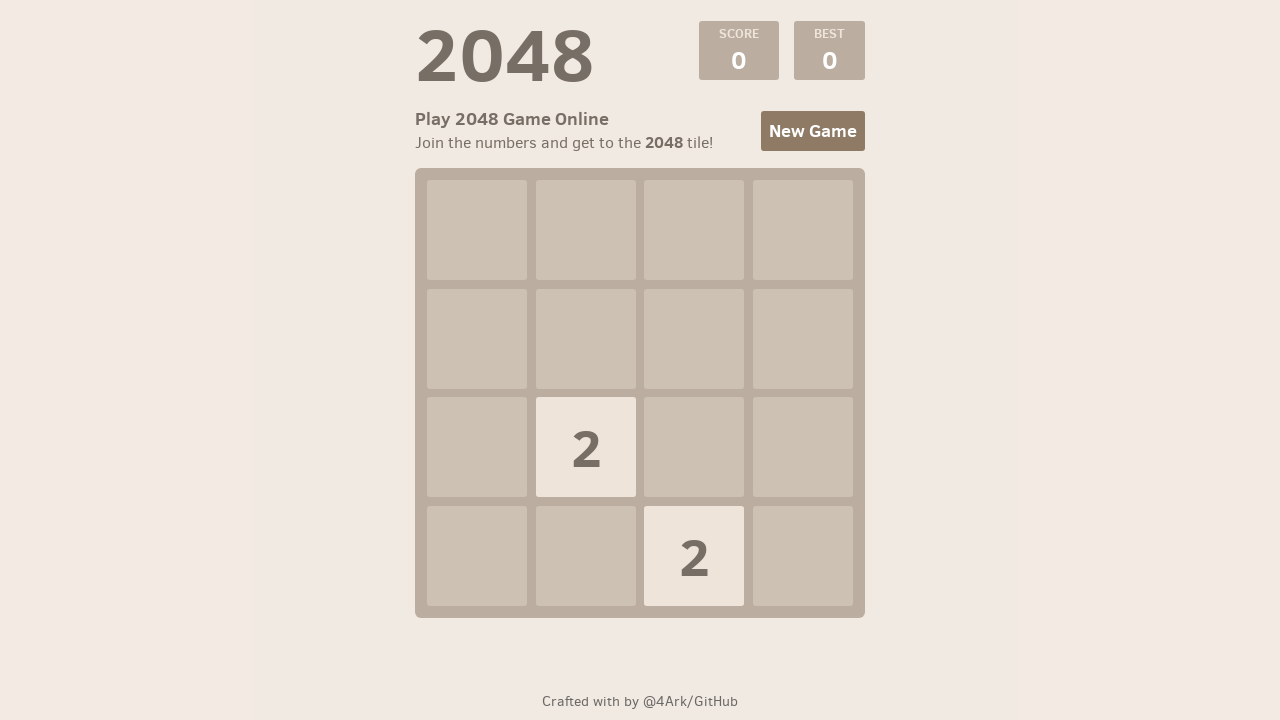

Assertion passed - New Game button displays correct text
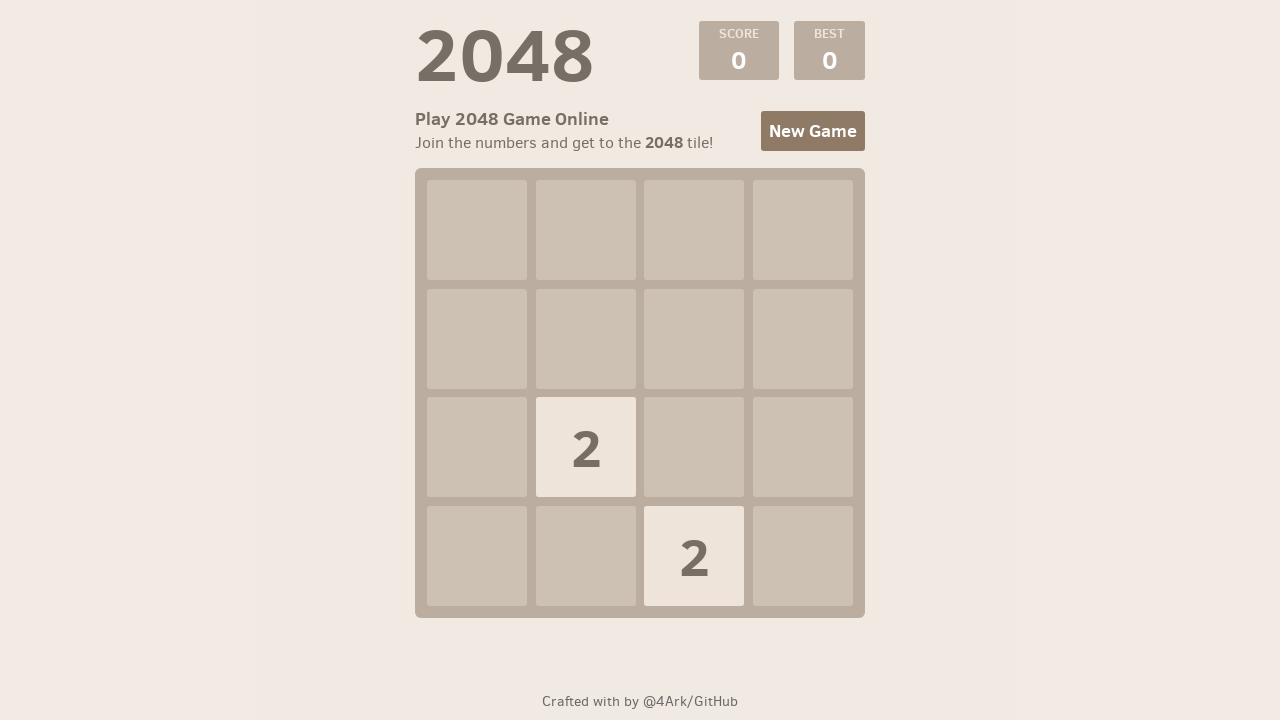

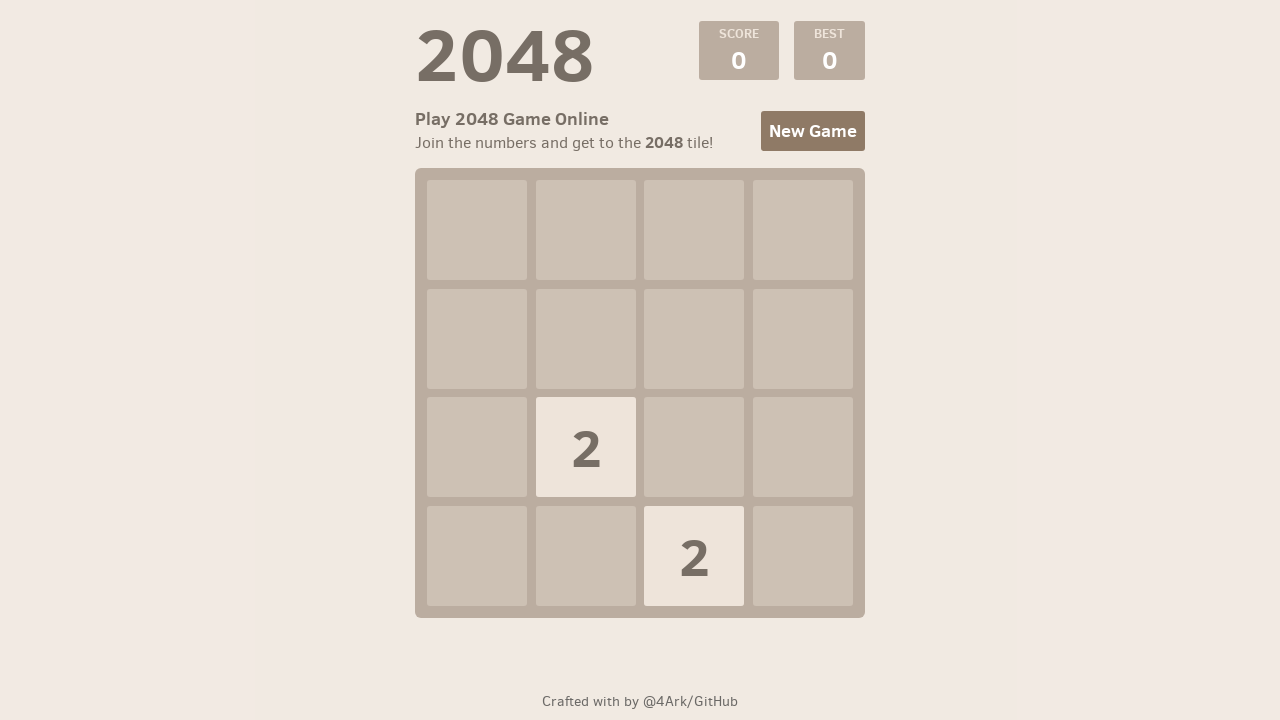